Tests double-click functionality by scrolling to a button, performing a double-click action, and verifying that a message appears.

Starting URL: https://automationfc.github.io/basic-form/index.html

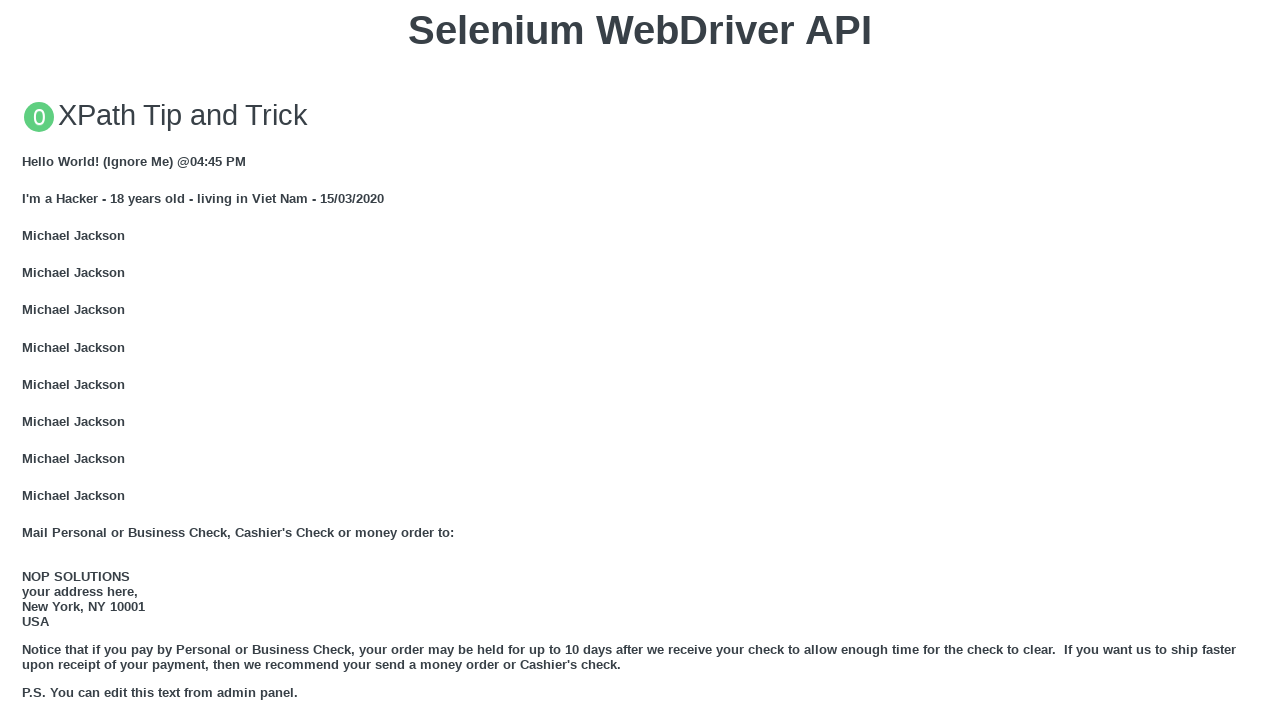

Located the double-click button element
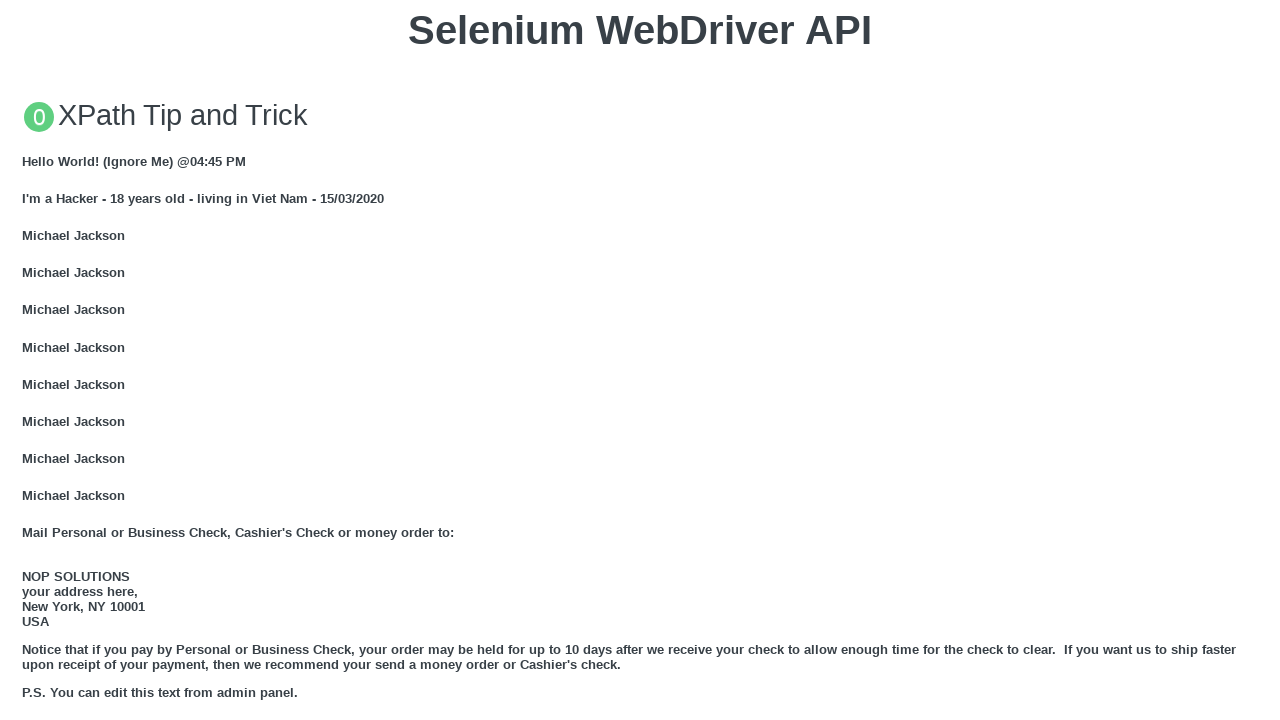

Scrolled the double-click button into view
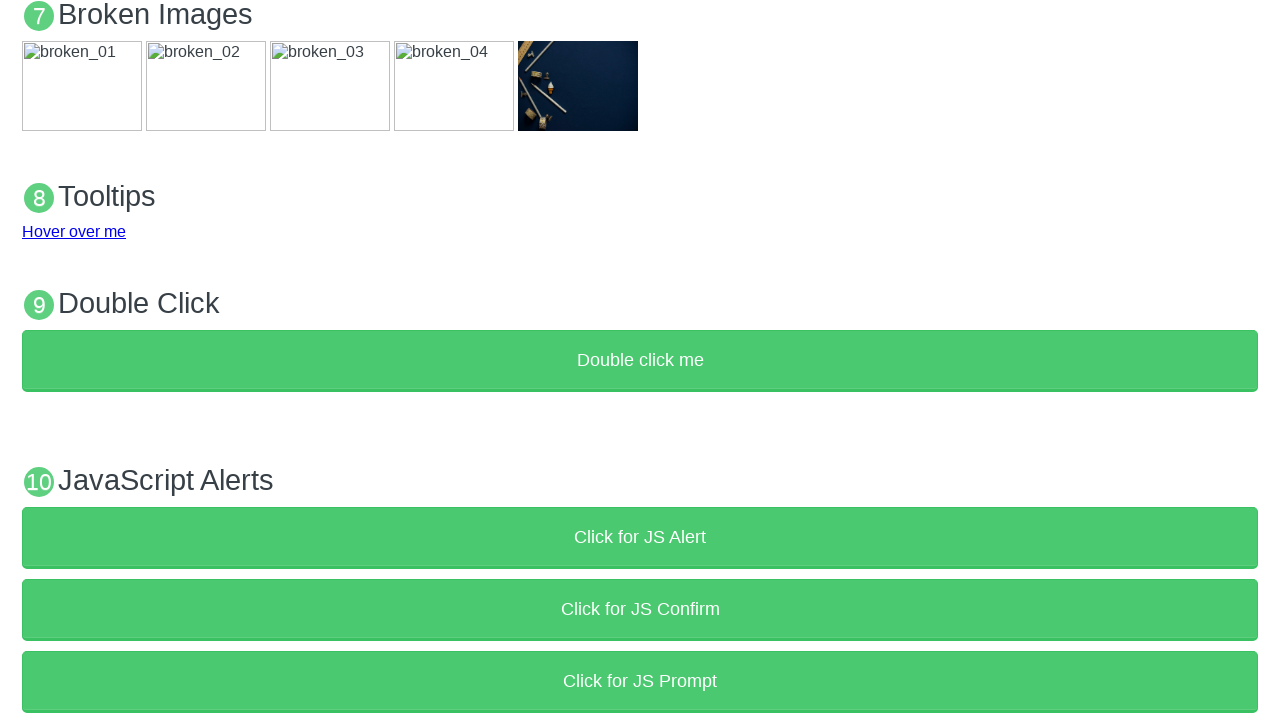

Double-clicked the button at (640, 361) on xpath=//button[text()='Double click me']
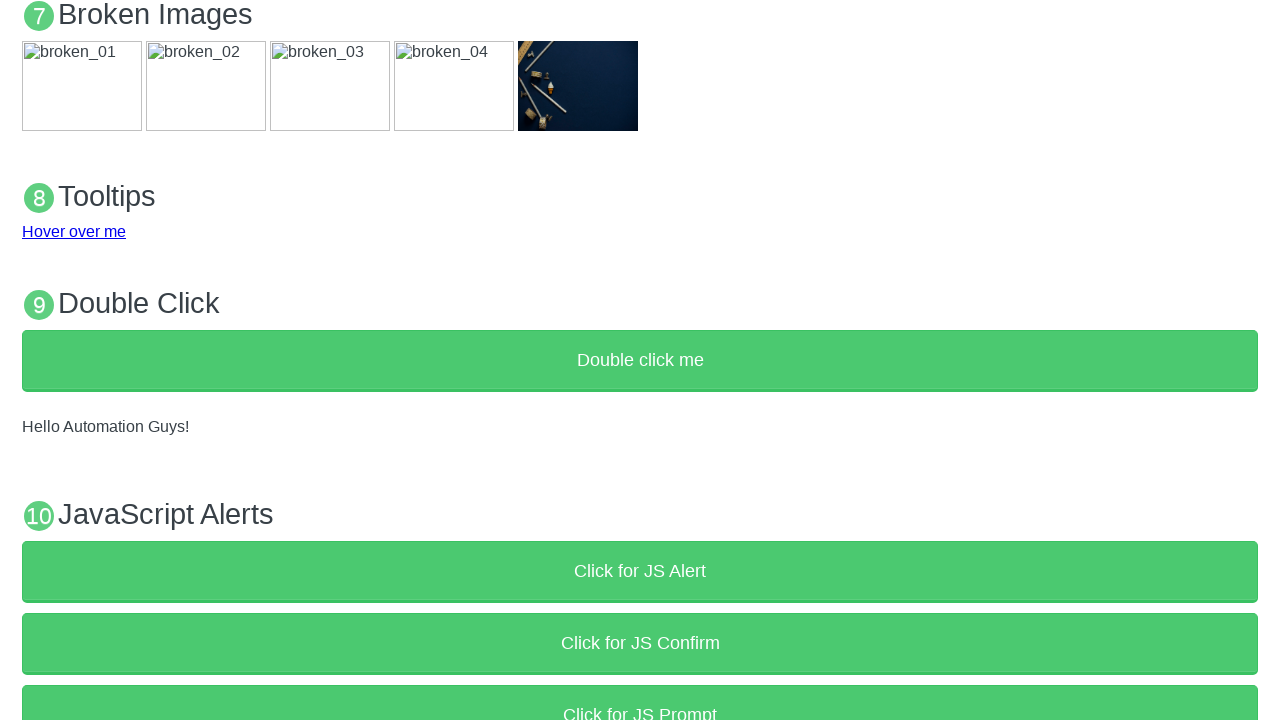

Waited for success message to appear
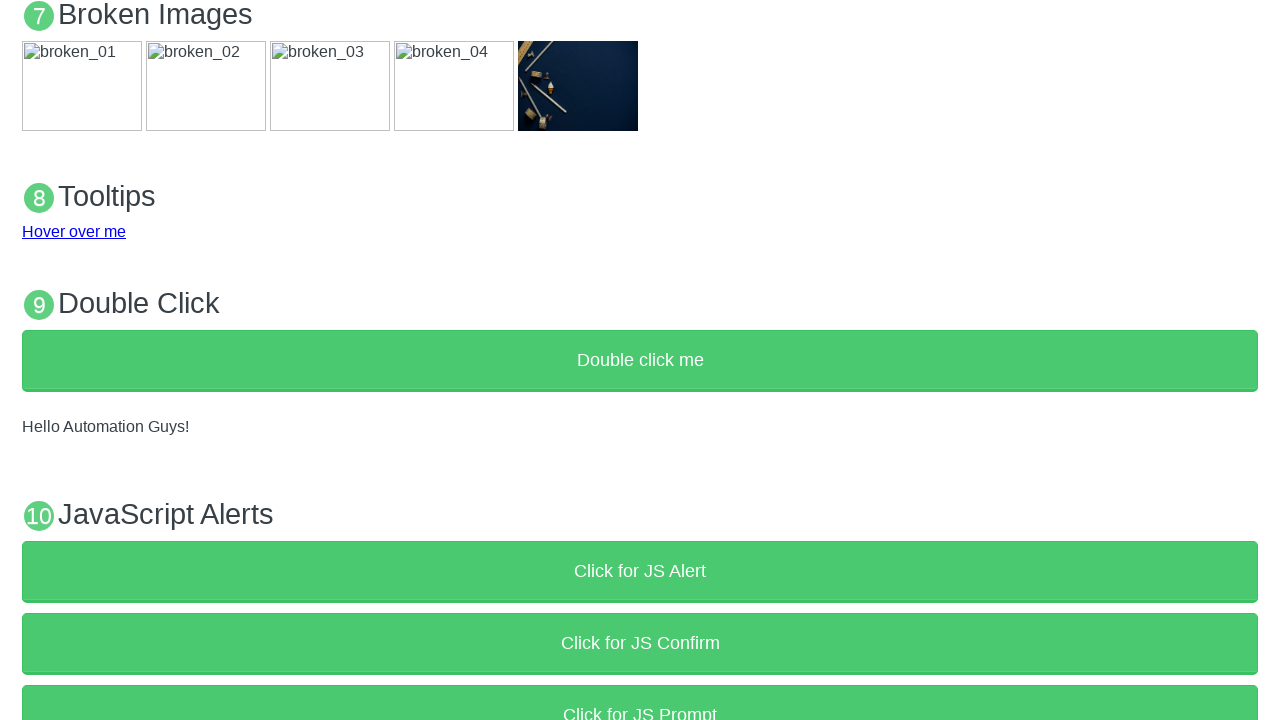

Verified that success message 'Hello Automation Guys!' is visible
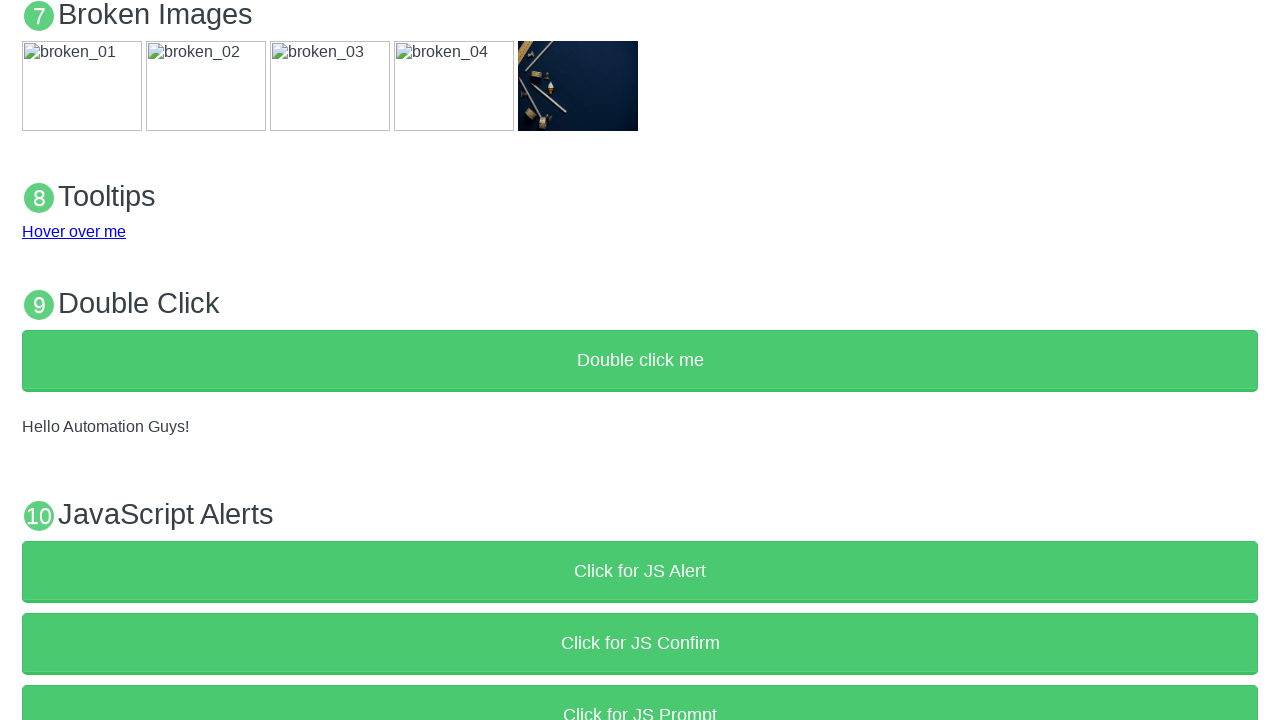

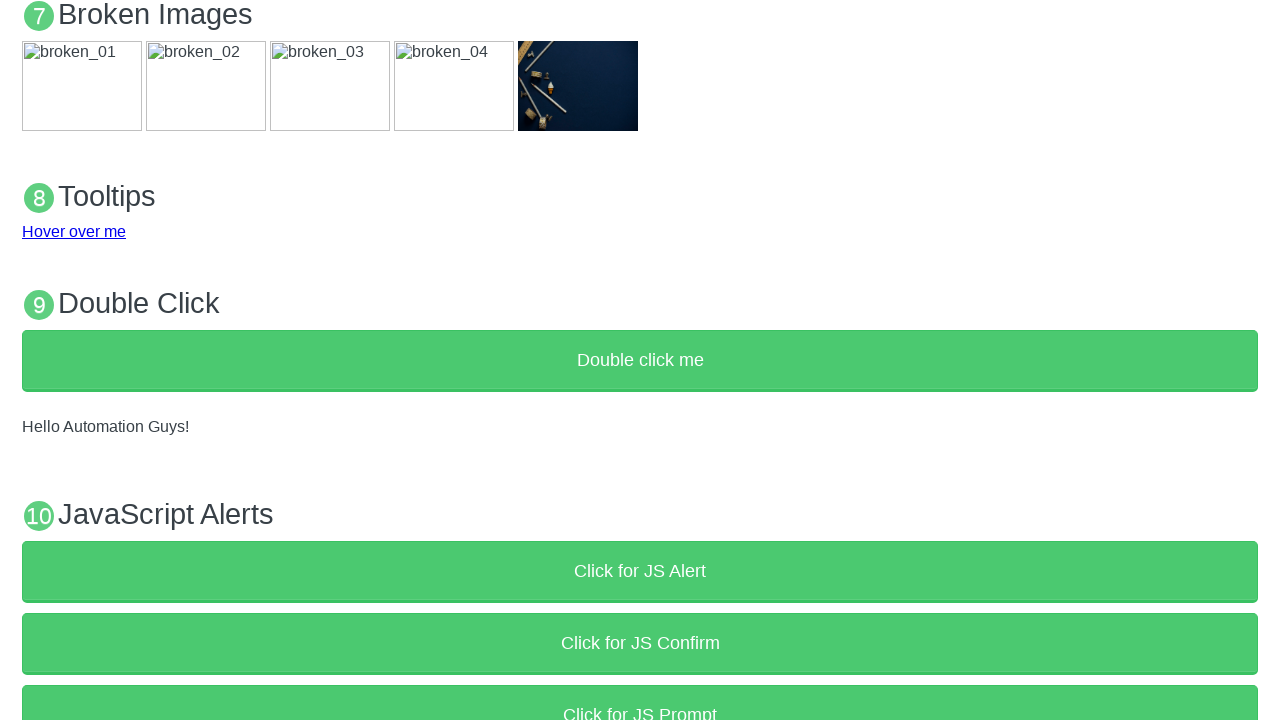